Tests filling and then clearing text from an input field

Starting URL: https://the-internet.herokuapp.com/inputs

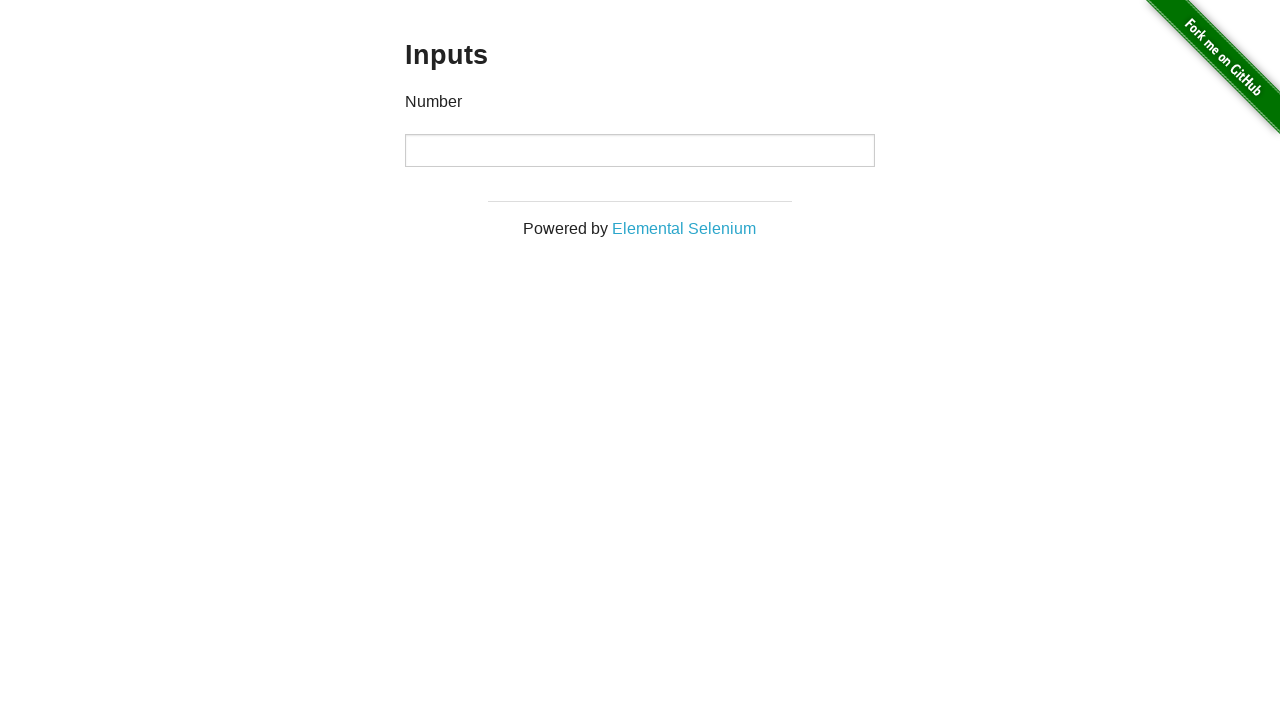

Navigated to the inputs page
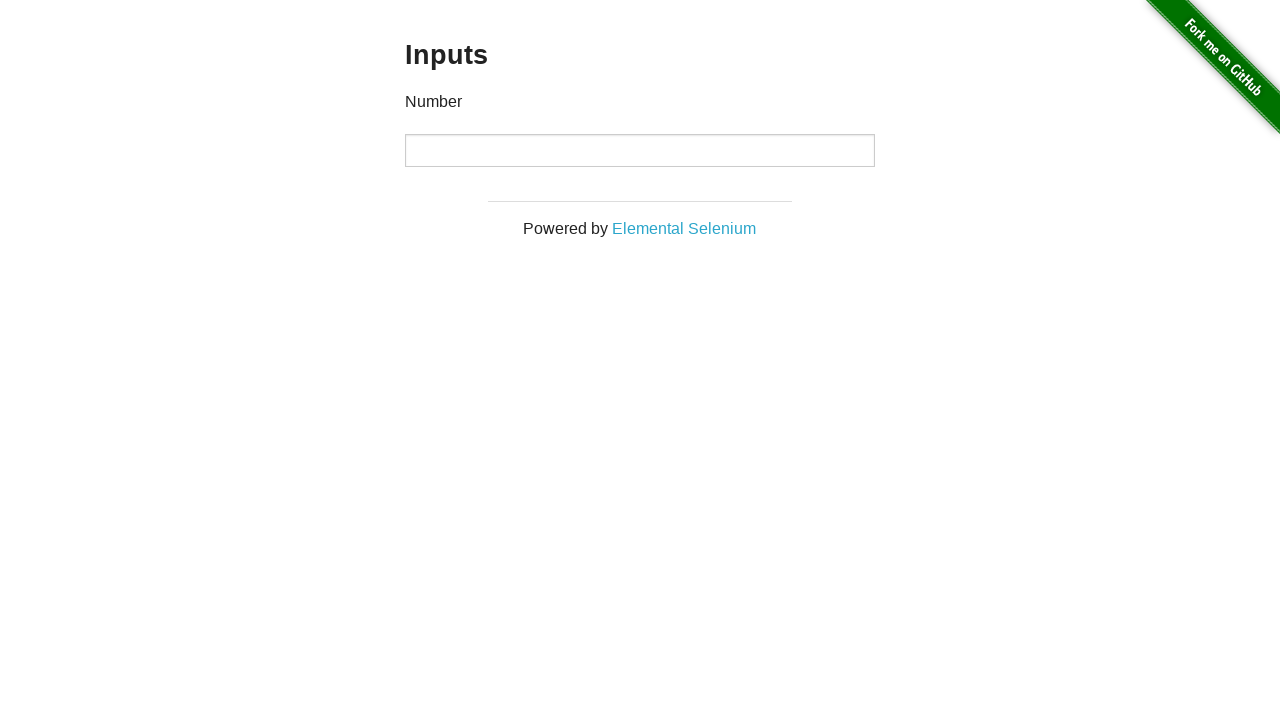

Filled number input field with '123' on xpath=//*[@type="number"]
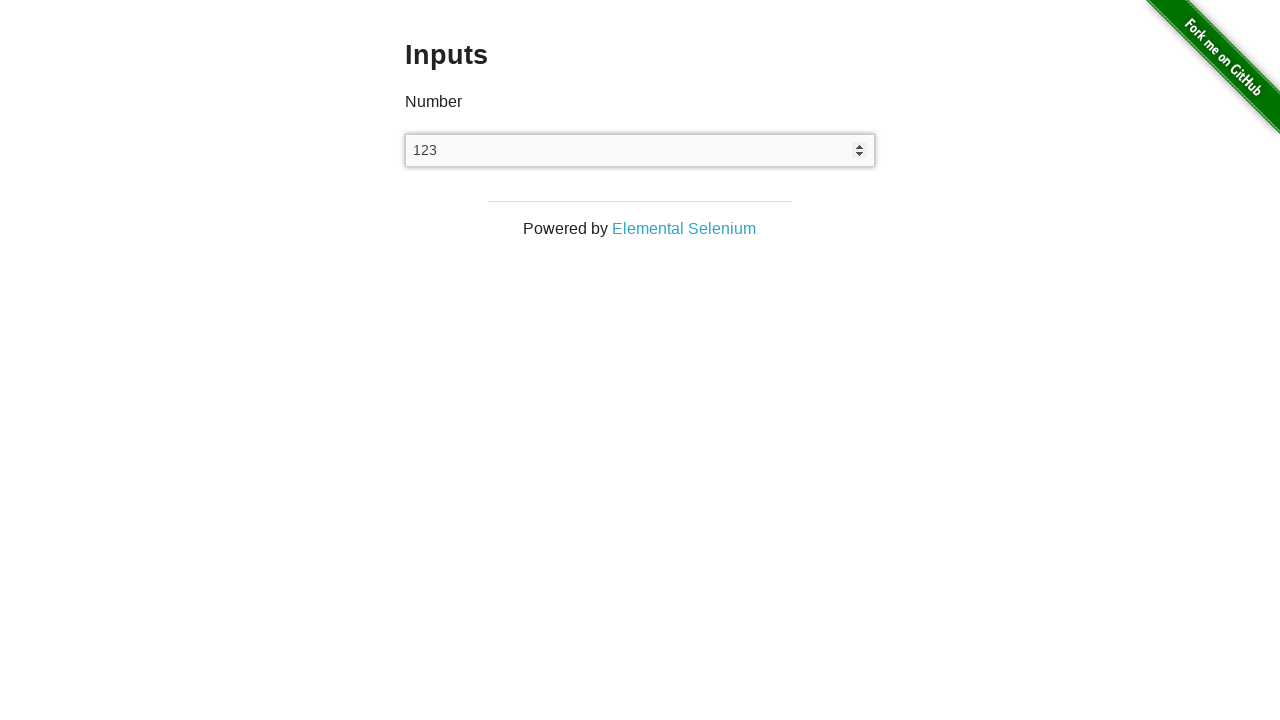

Cleared the number input field on xpath=//*[@type="number"]
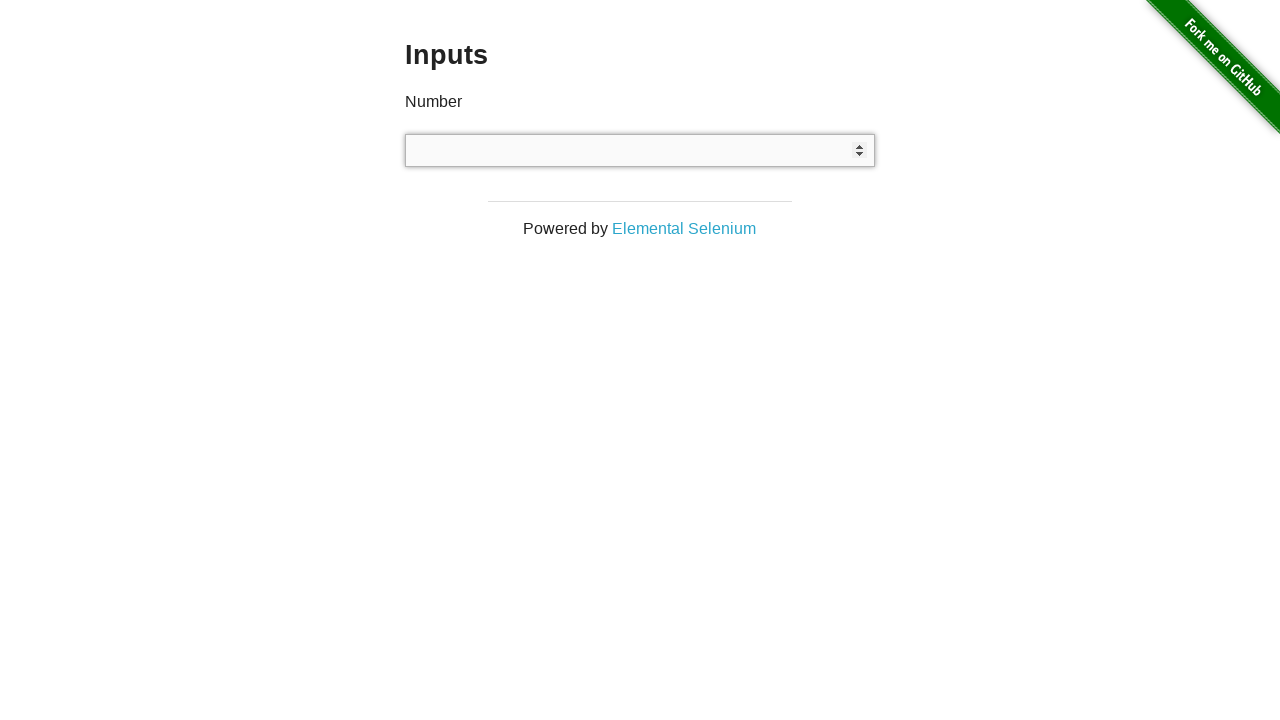

Verified that the input field is empty
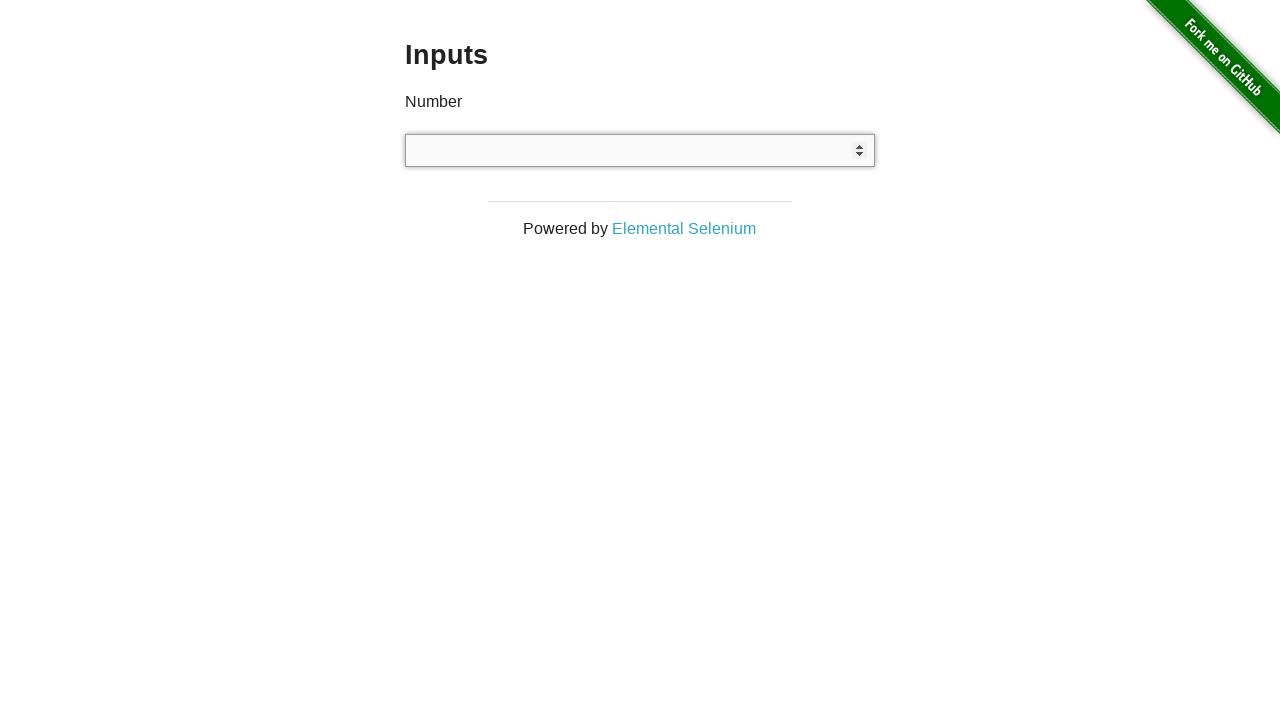

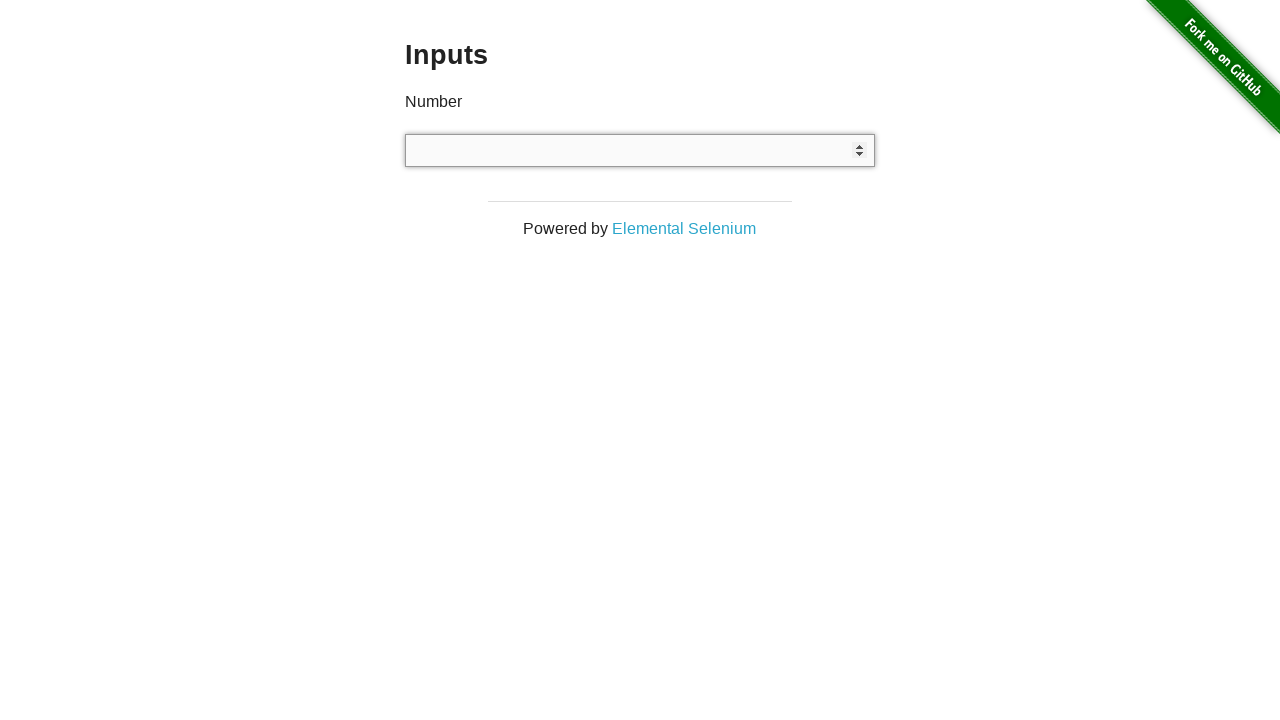